Tests the name locator by navigating to a contact form and filling in the first name field

Starting URL: https://www.automationtesting.co.uk/contactForm.html

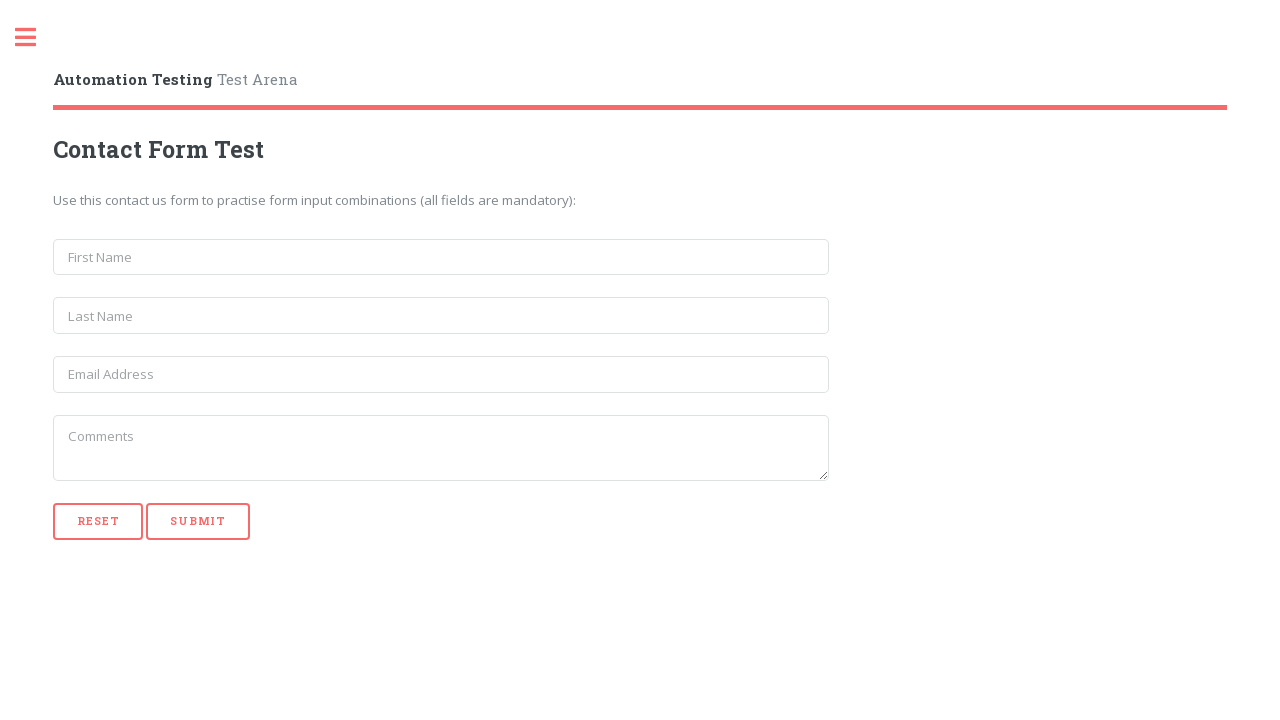

Navigated to contact form page
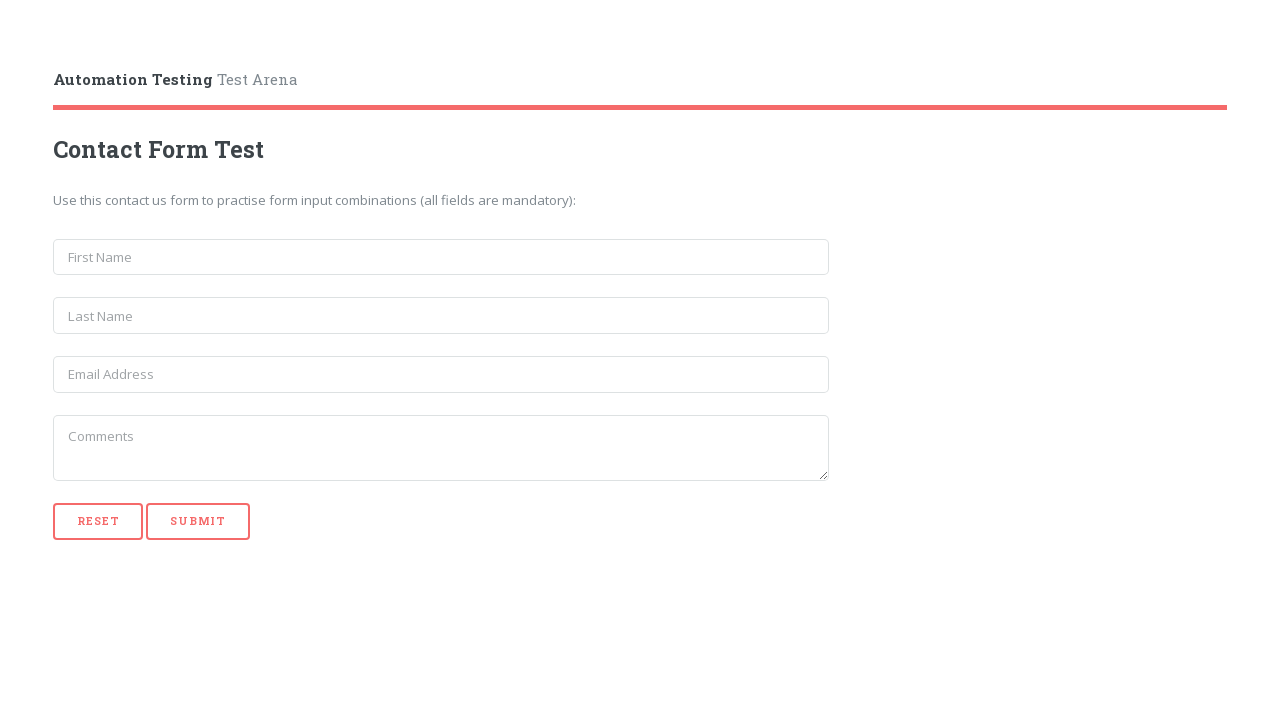

Filled first name field with 'test' using name locator on input[name='first_name']
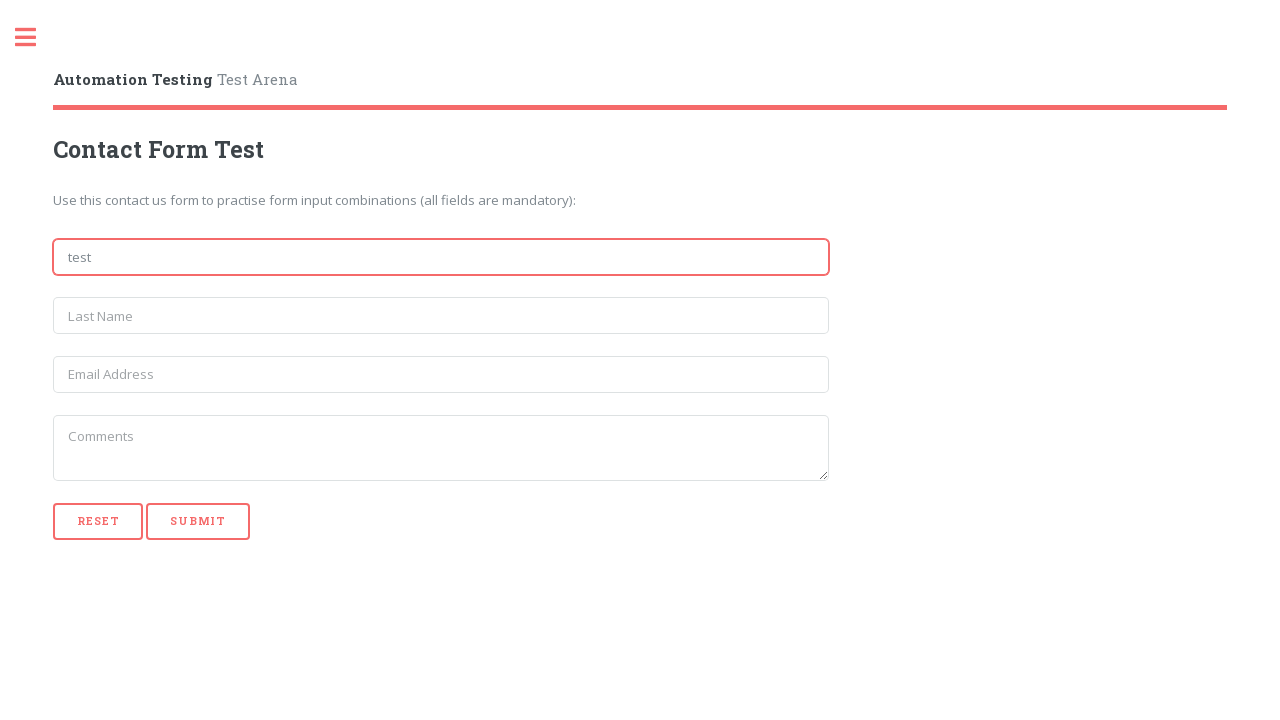

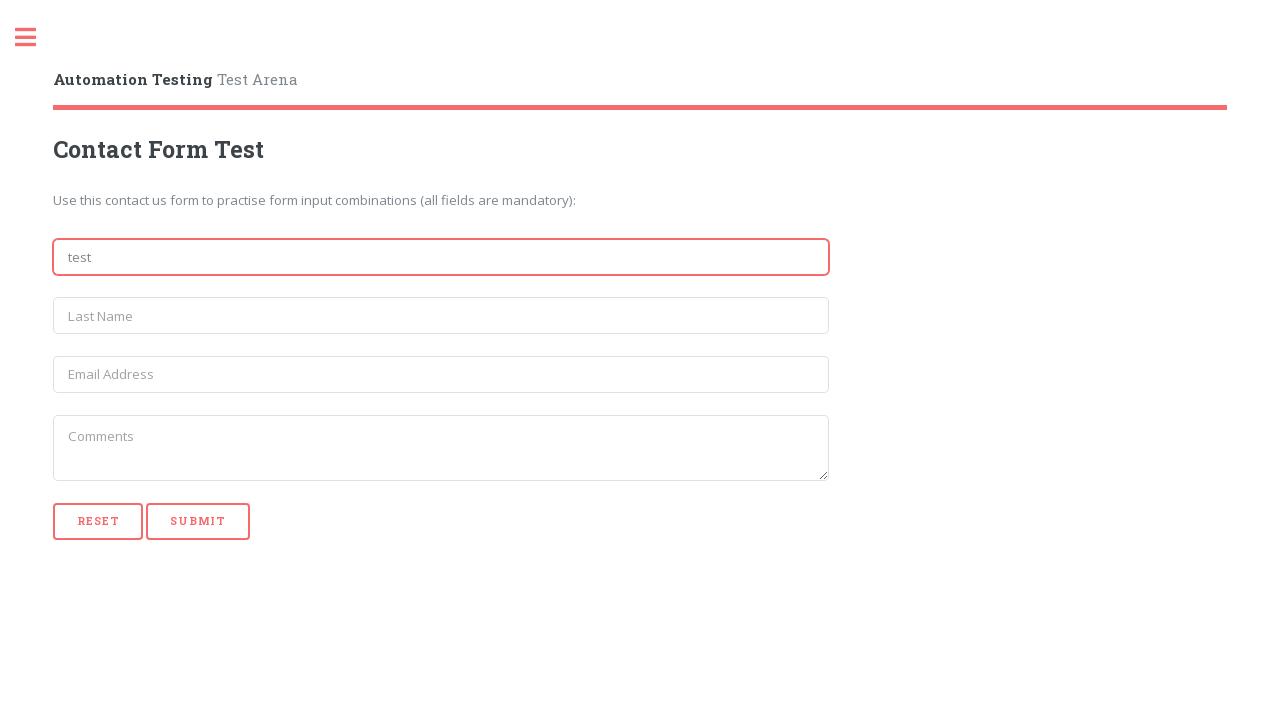